Tests filtering to display only active (incomplete) items and using browser back button for navigation

Starting URL: https://demo.playwright.dev/todomvc

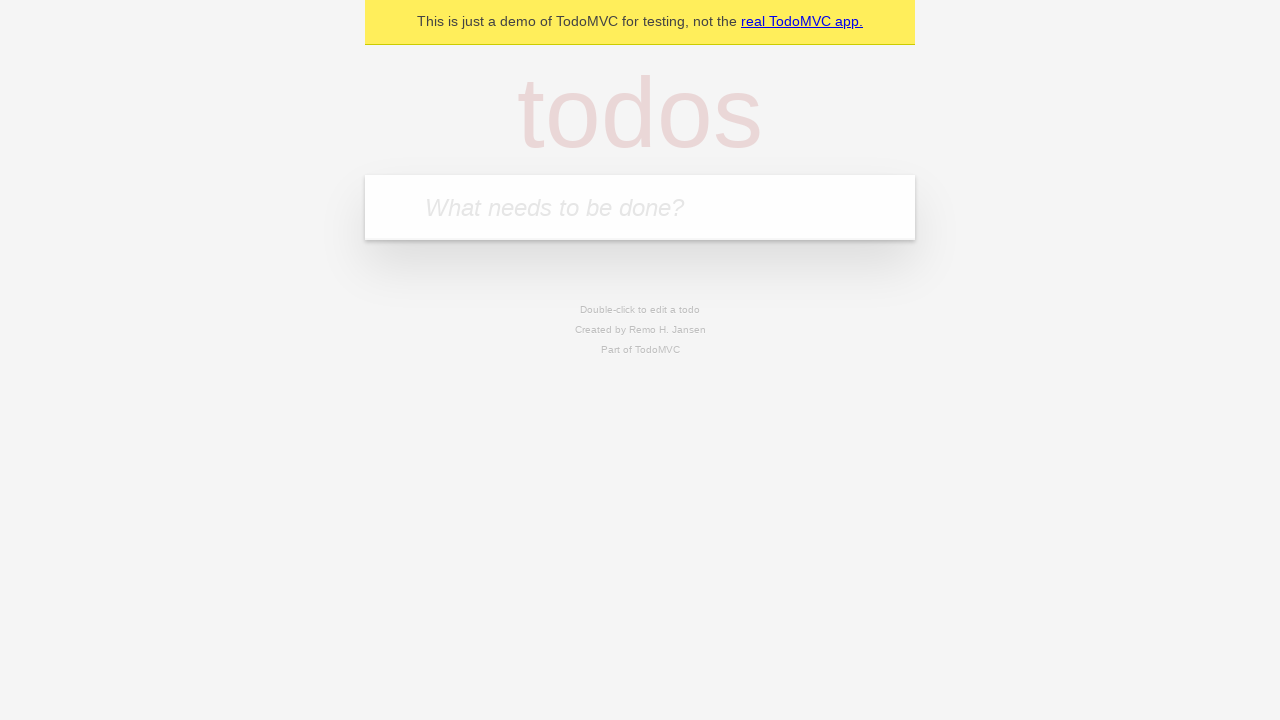

Filled todo input with 'buy some cheese' on internal:attr=[placeholder="What needs to be done?"i]
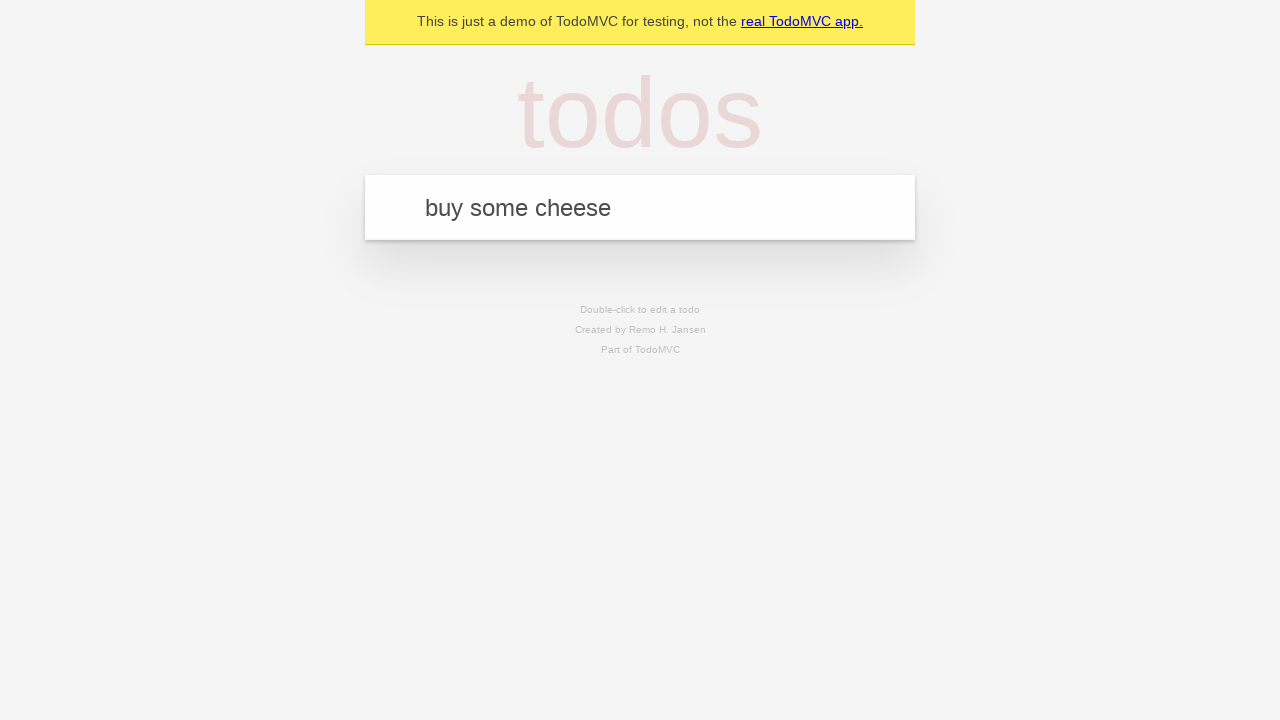

Pressed Enter to create first todo on internal:attr=[placeholder="What needs to be done?"i]
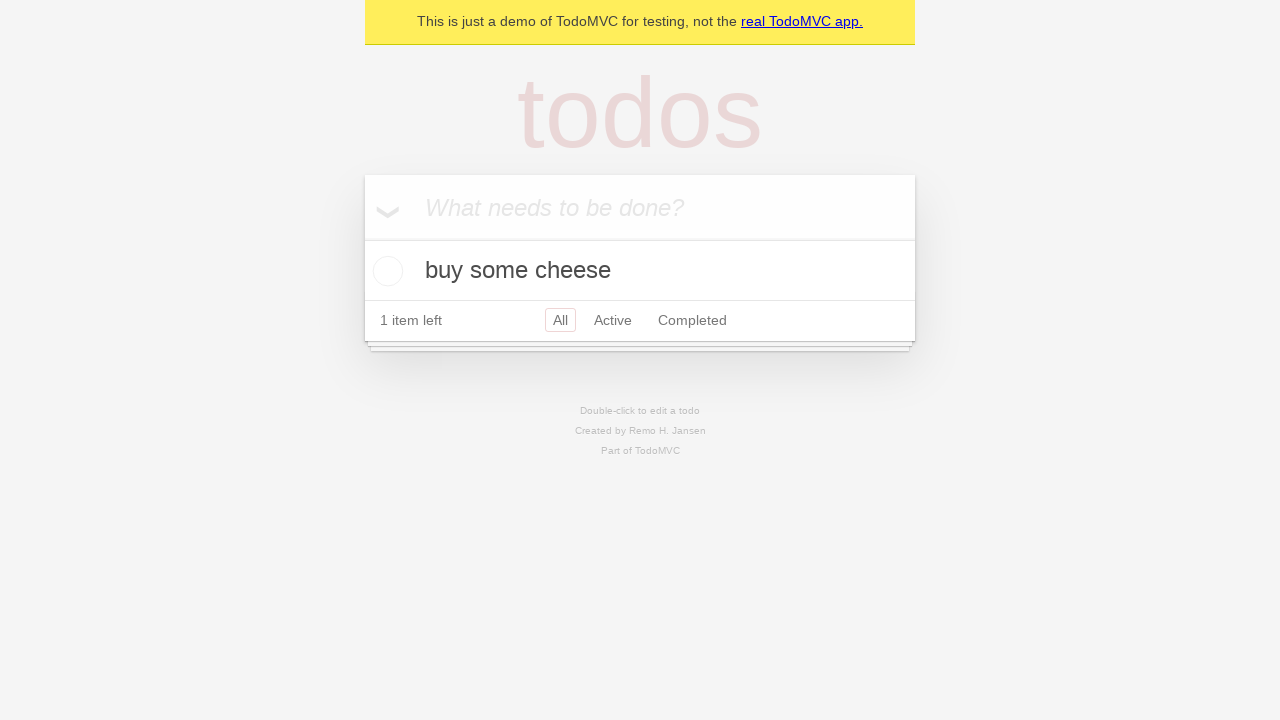

Filled todo input with 'feed the cat' on internal:attr=[placeholder="What needs to be done?"i]
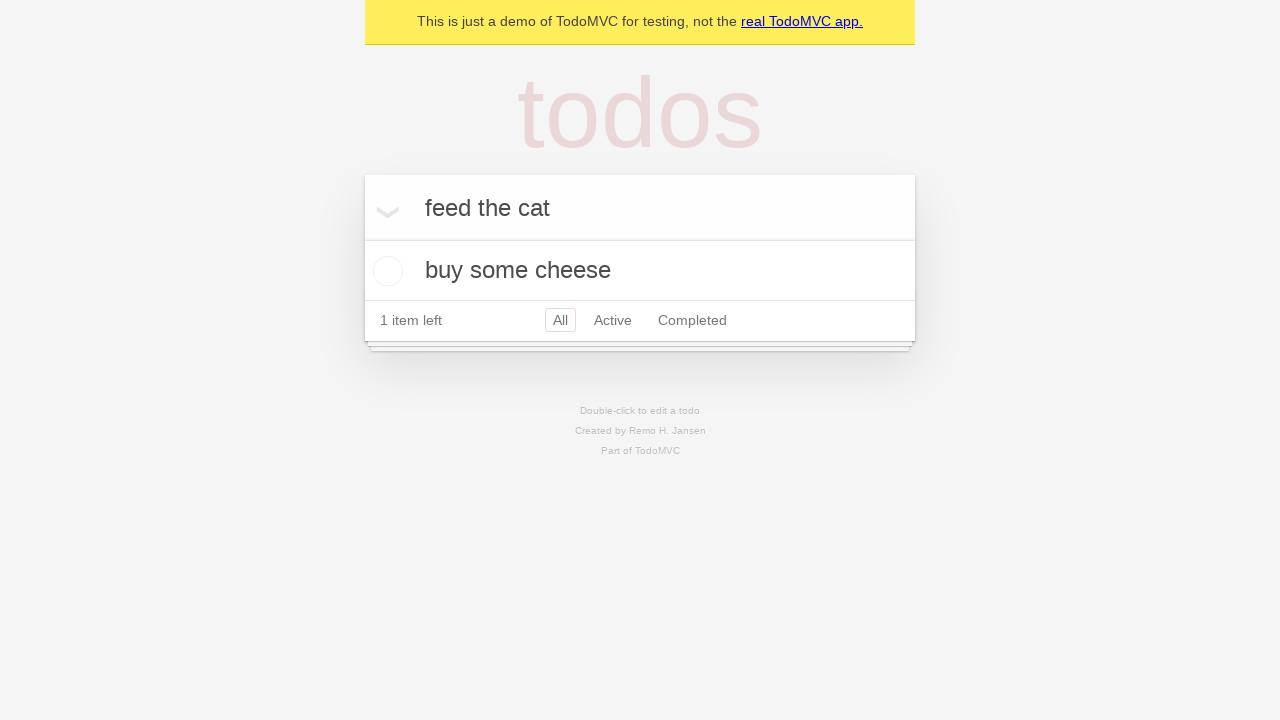

Pressed Enter to create second todo on internal:attr=[placeholder="What needs to be done?"i]
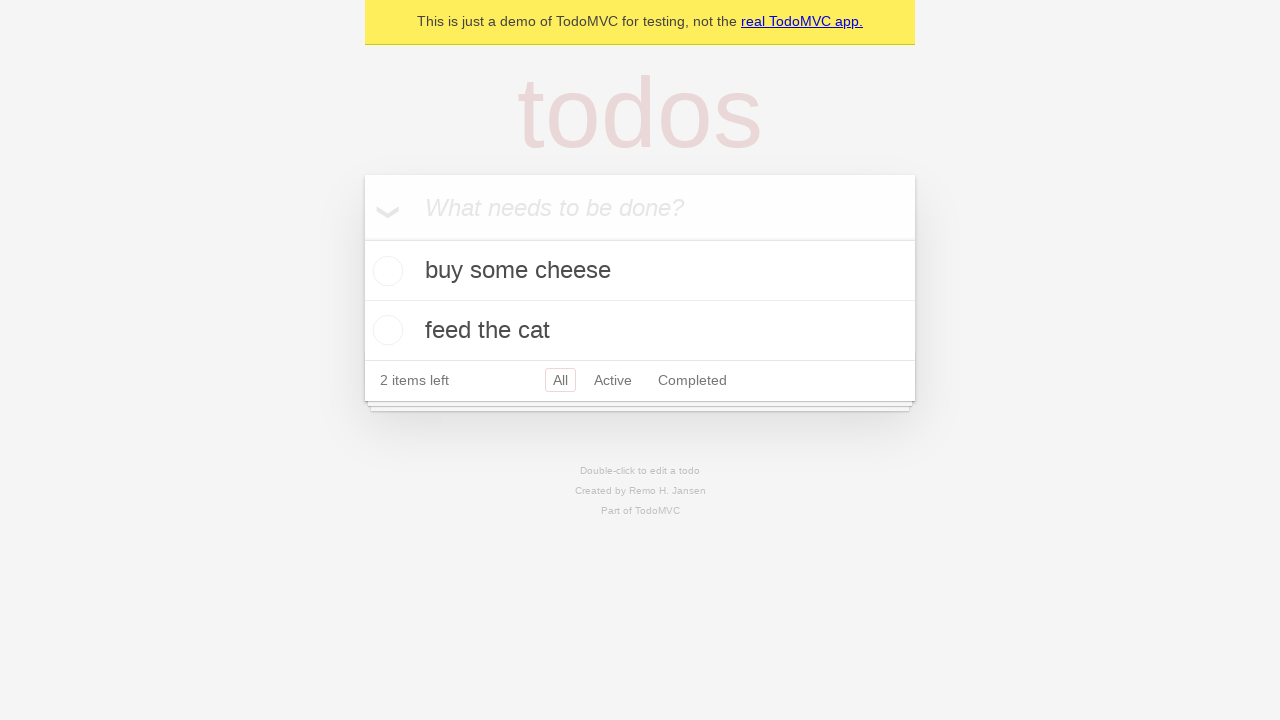

Filled todo input with 'book a doctors appointment' on internal:attr=[placeholder="What needs to be done?"i]
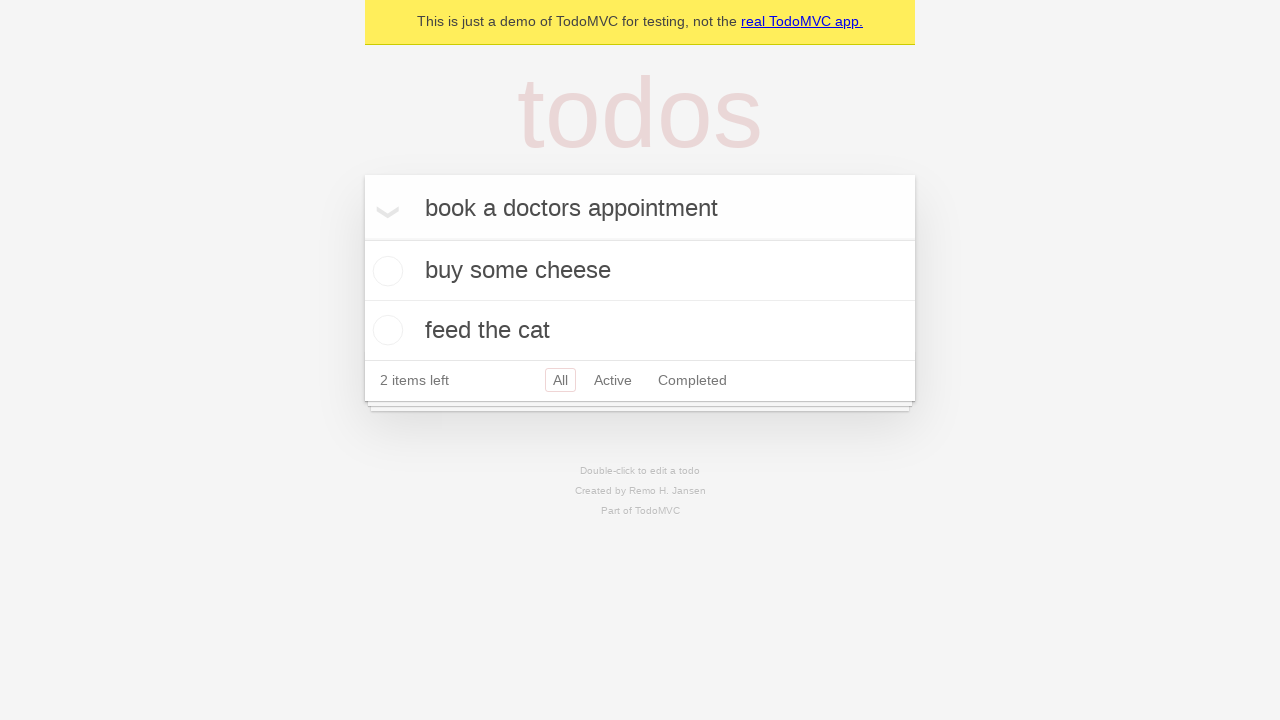

Pressed Enter to create third todo on internal:attr=[placeholder="What needs to be done?"i]
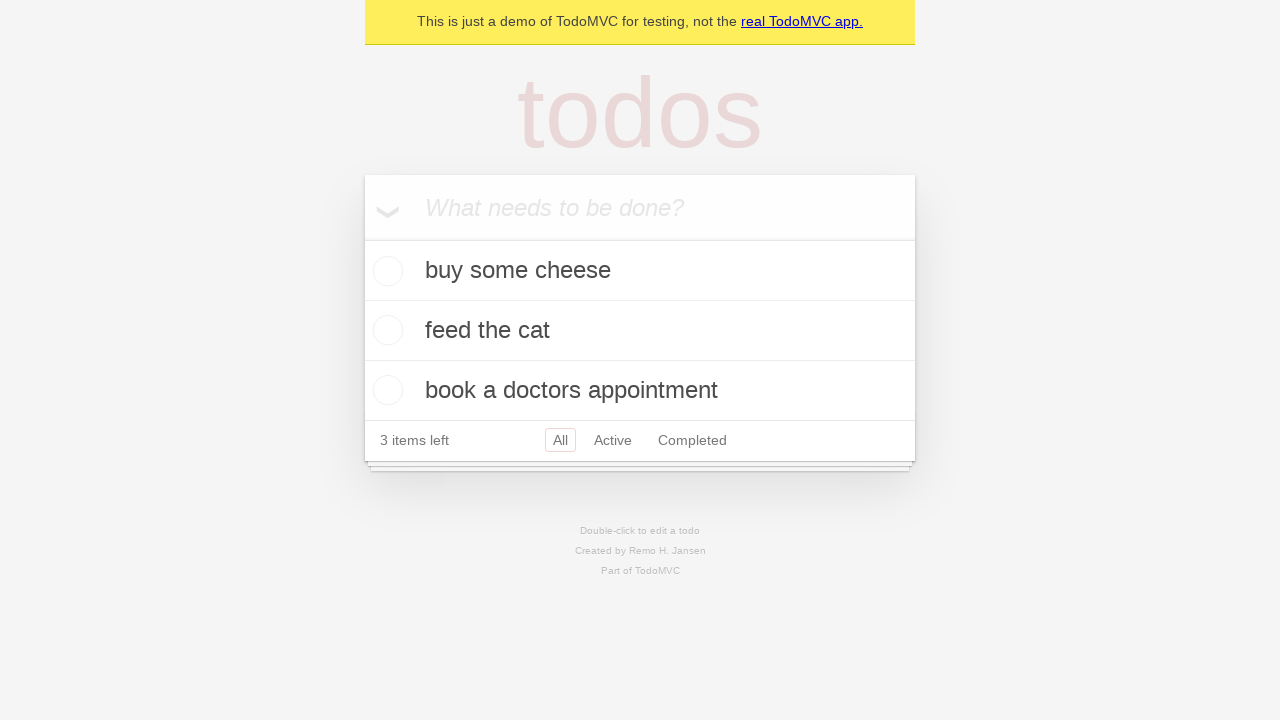

Checked the second todo item as complete at (385, 330) on internal:testid=[data-testid="todo-item"s] >> nth=1 >> internal:role=checkbox
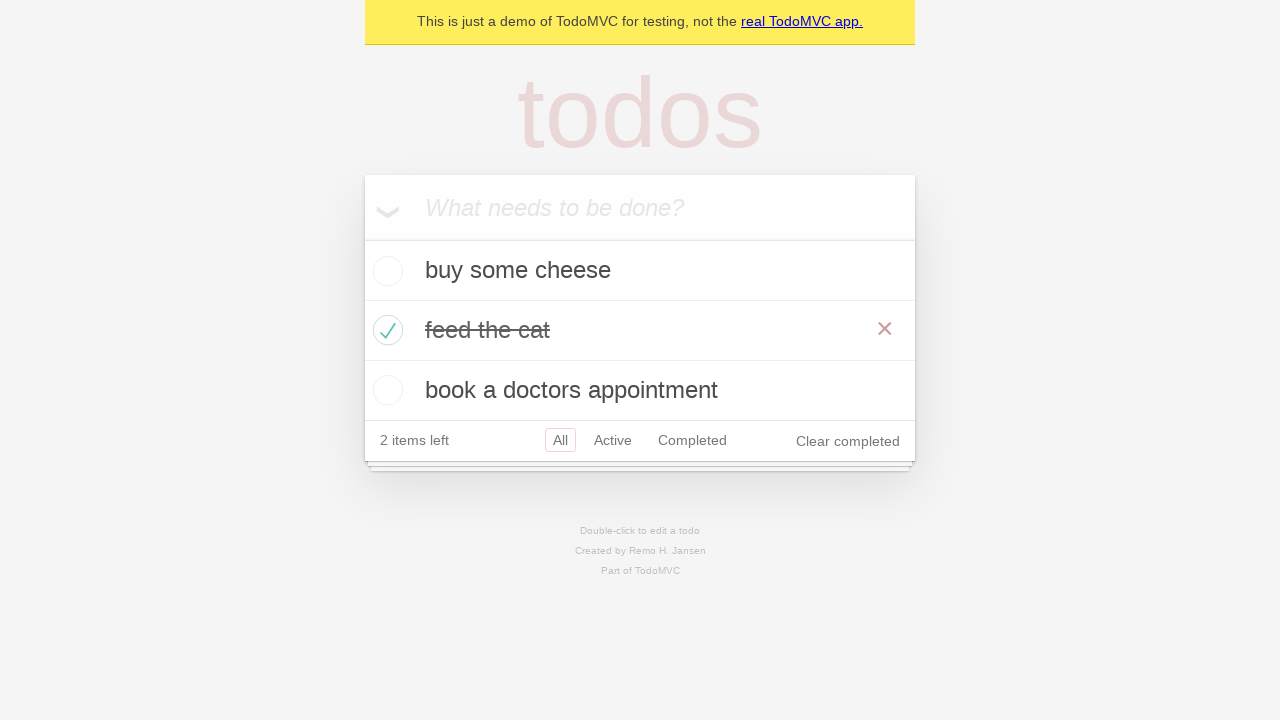

Clicked Active filter to show only incomplete items at (613, 440) on internal:role=link[name="Active"i]
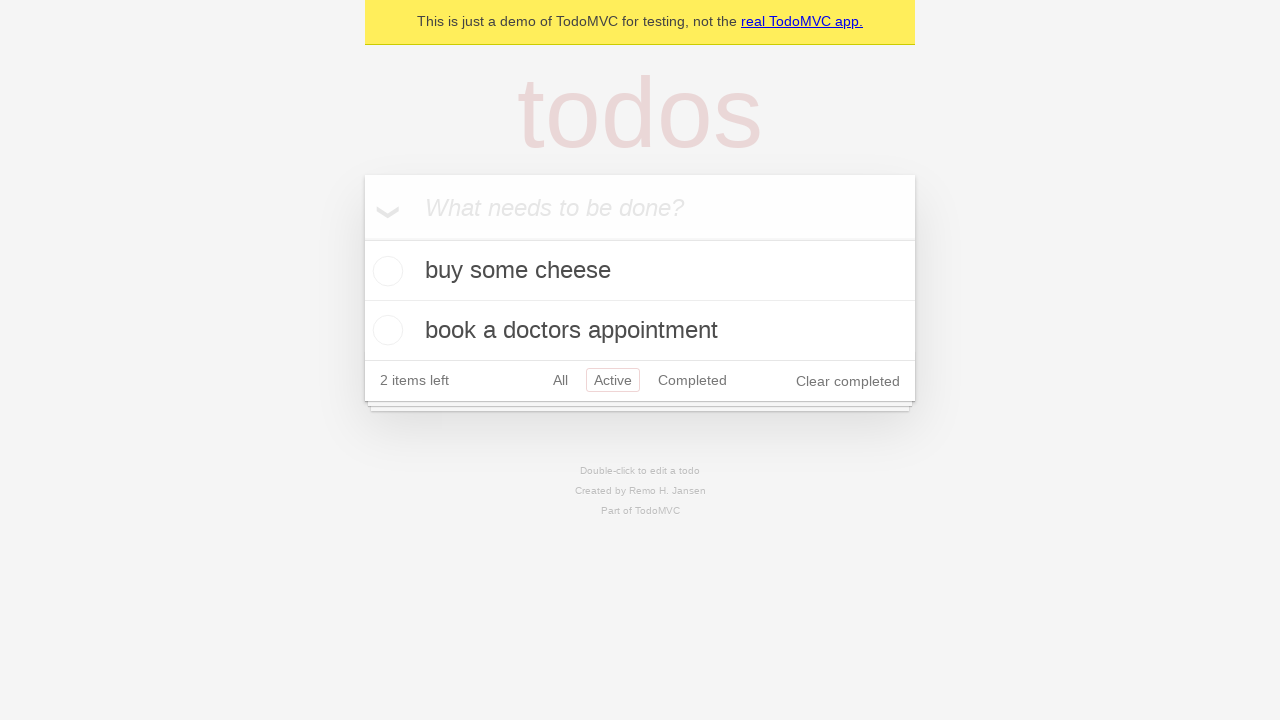

Filtered view loaded showing only active (incomplete) items
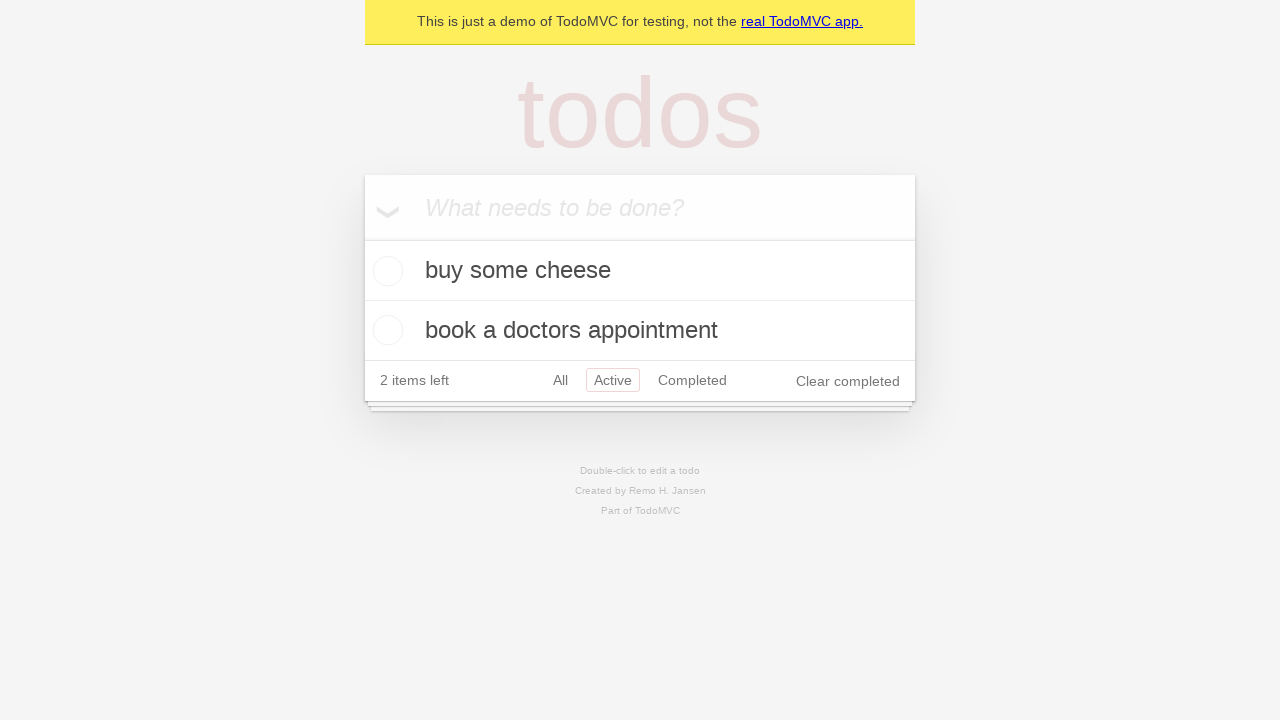

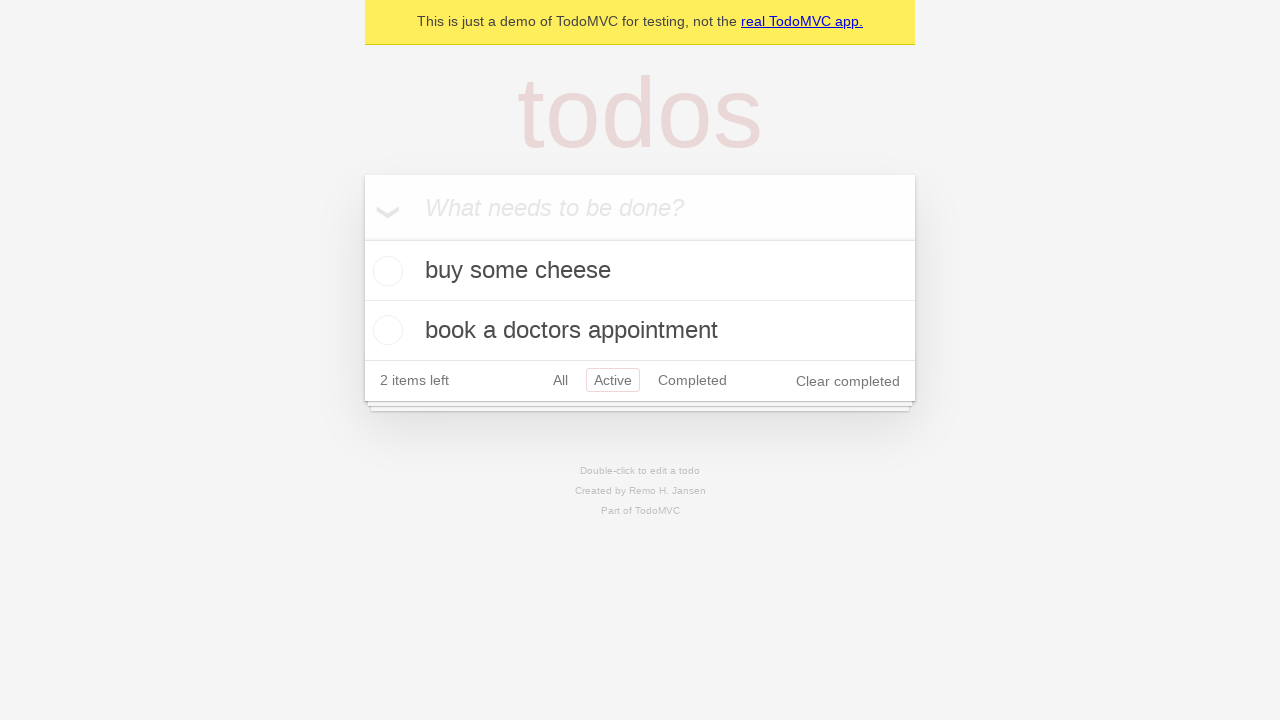